Tests navigation to the GitHub Pricing page and scrolling to the Compare Features section

Starting URL: https://github.com/

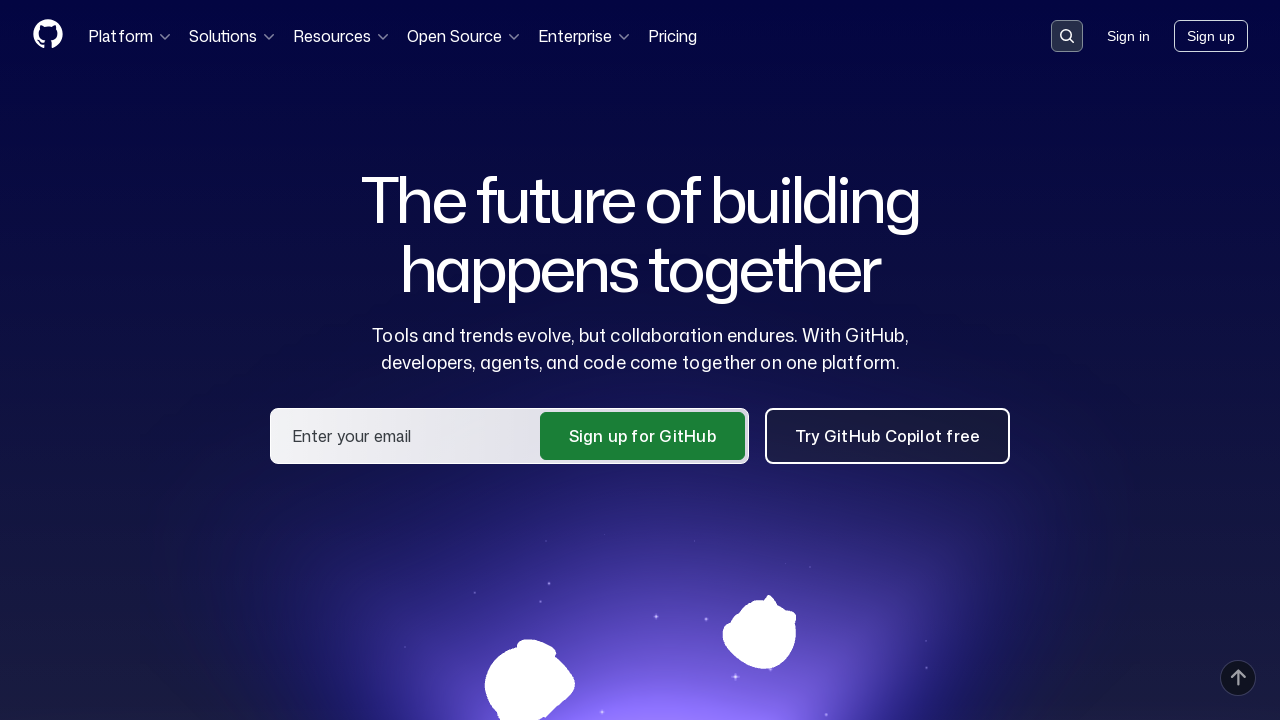

Clicked on Pricing link in navigation at (672, 36) on a:has-text('Pricing')
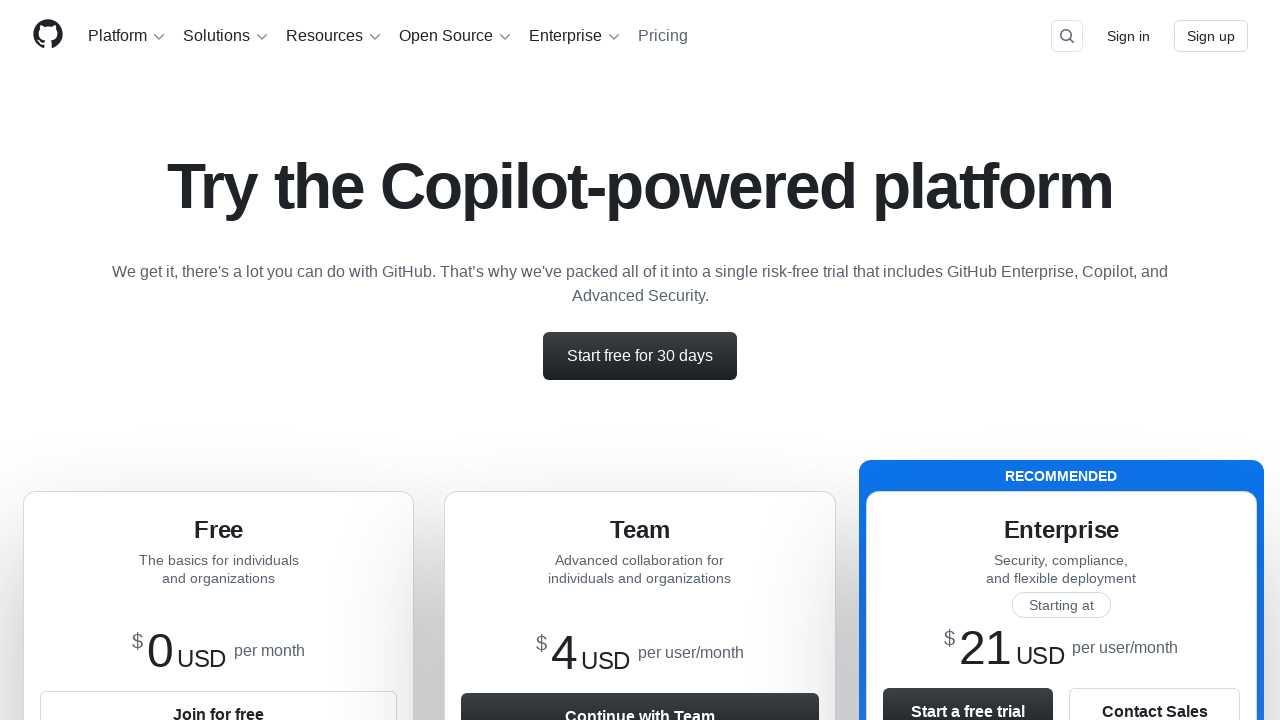

Pricing page loaded with Compare features text
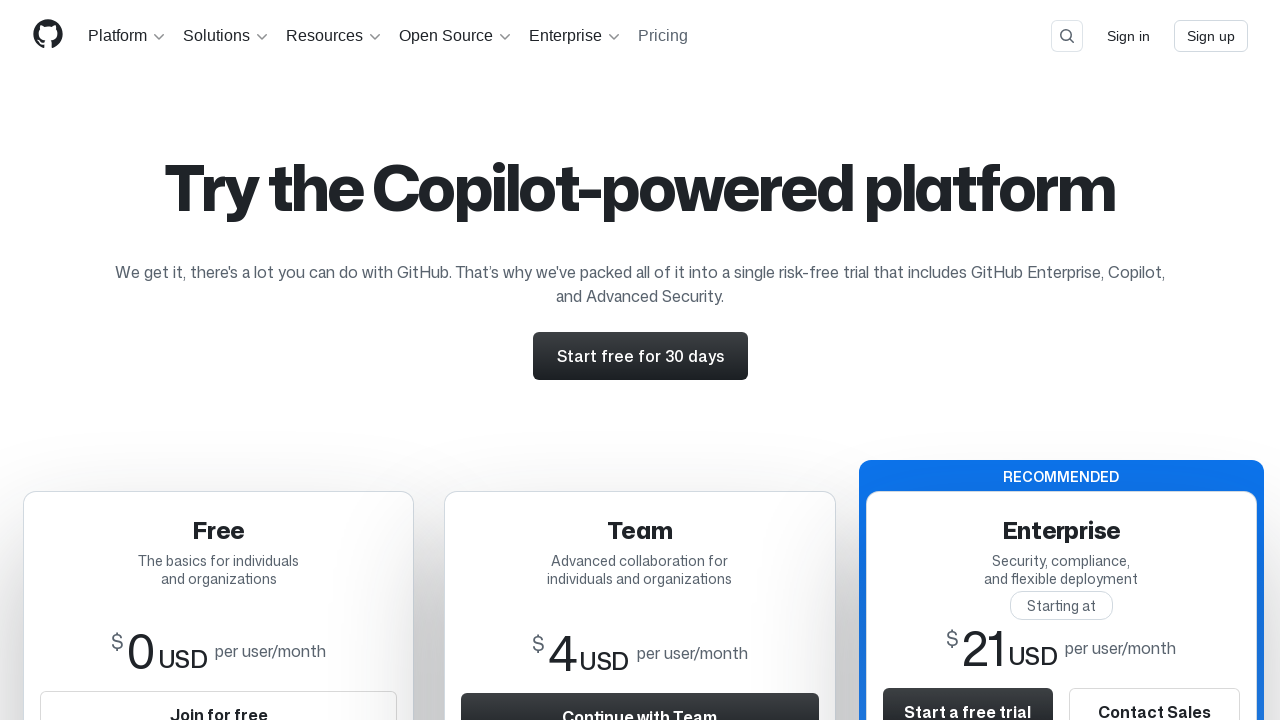

Scrolled Compare all features link into view
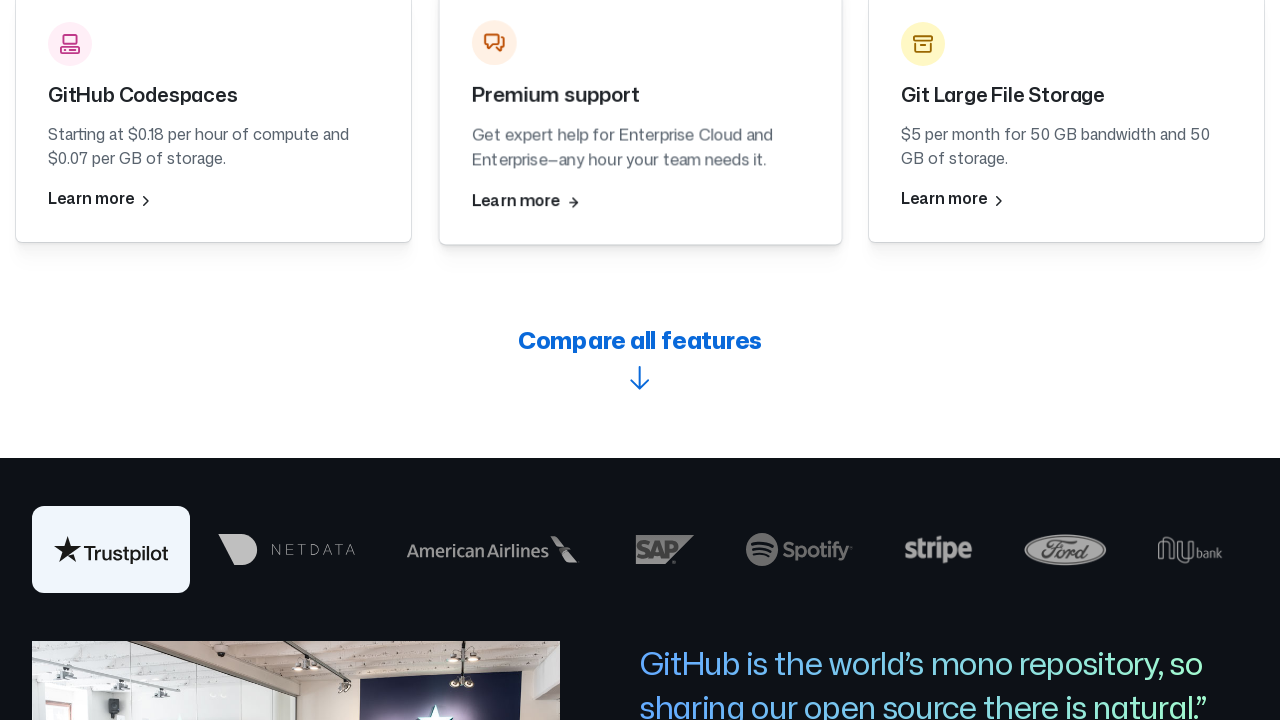

Clicked on Compare all features link at (640, 360) on a:has-text('Compare all features')
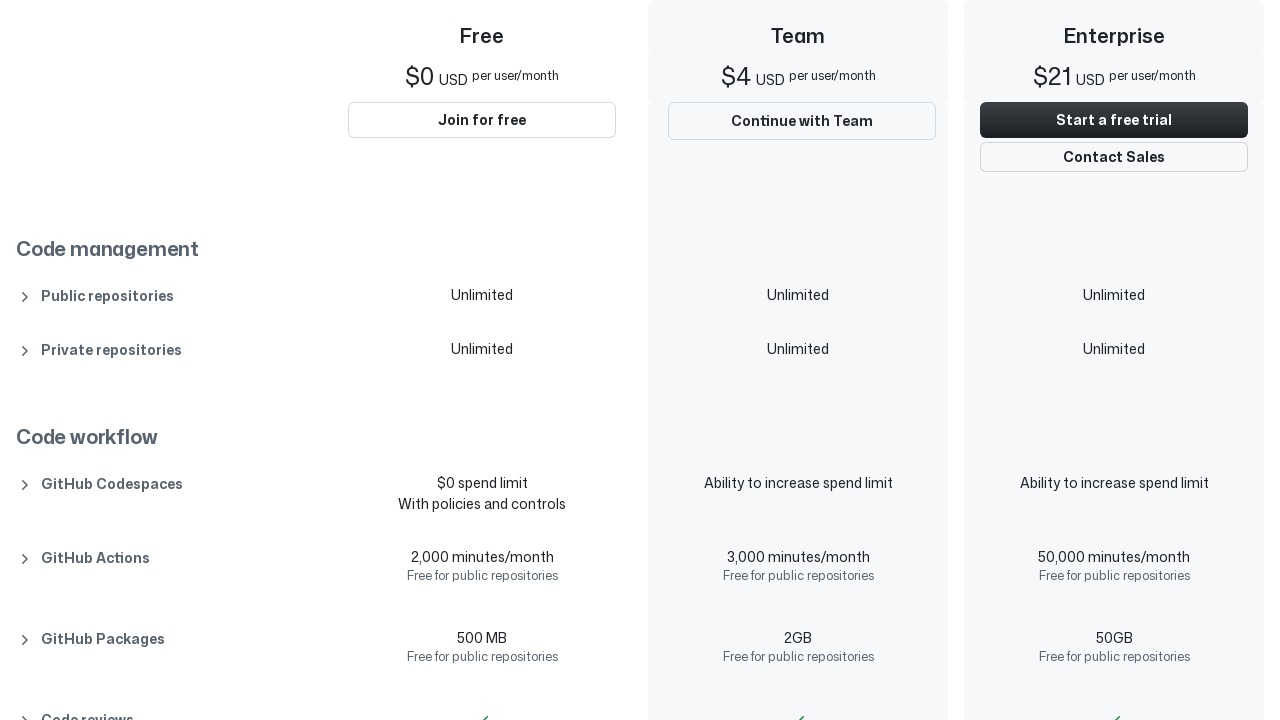

Compare features section is now visible
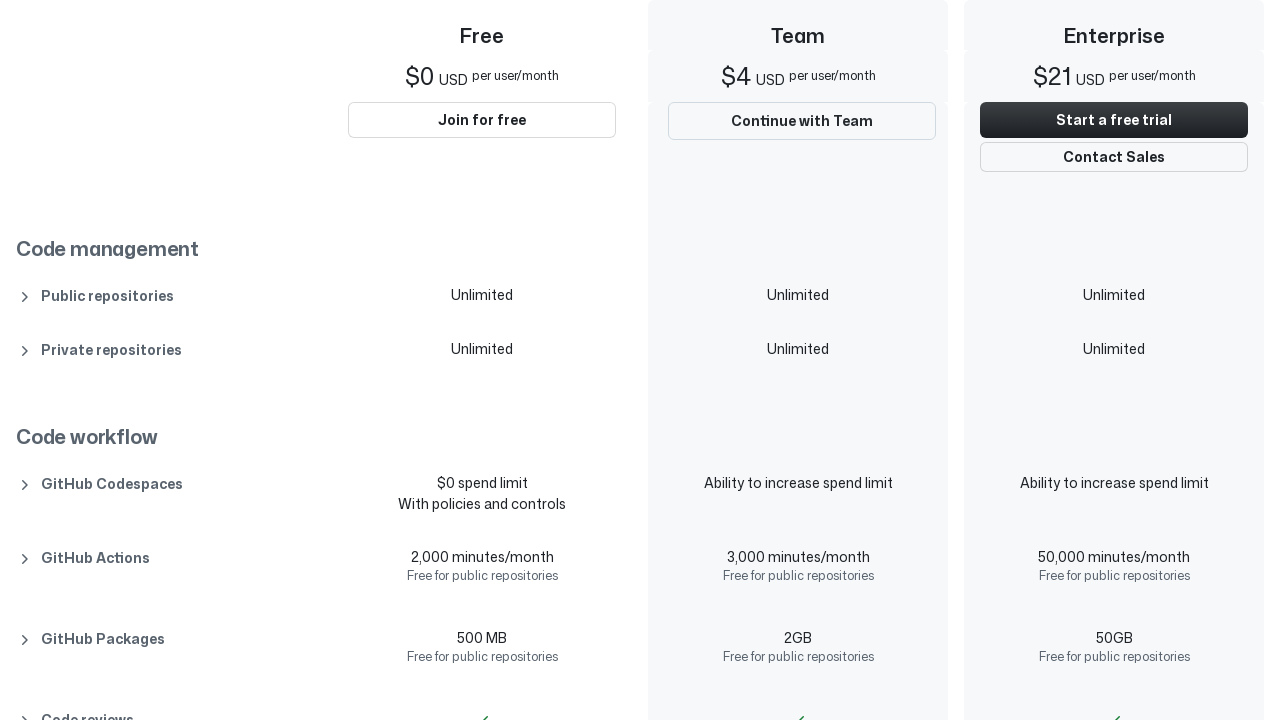

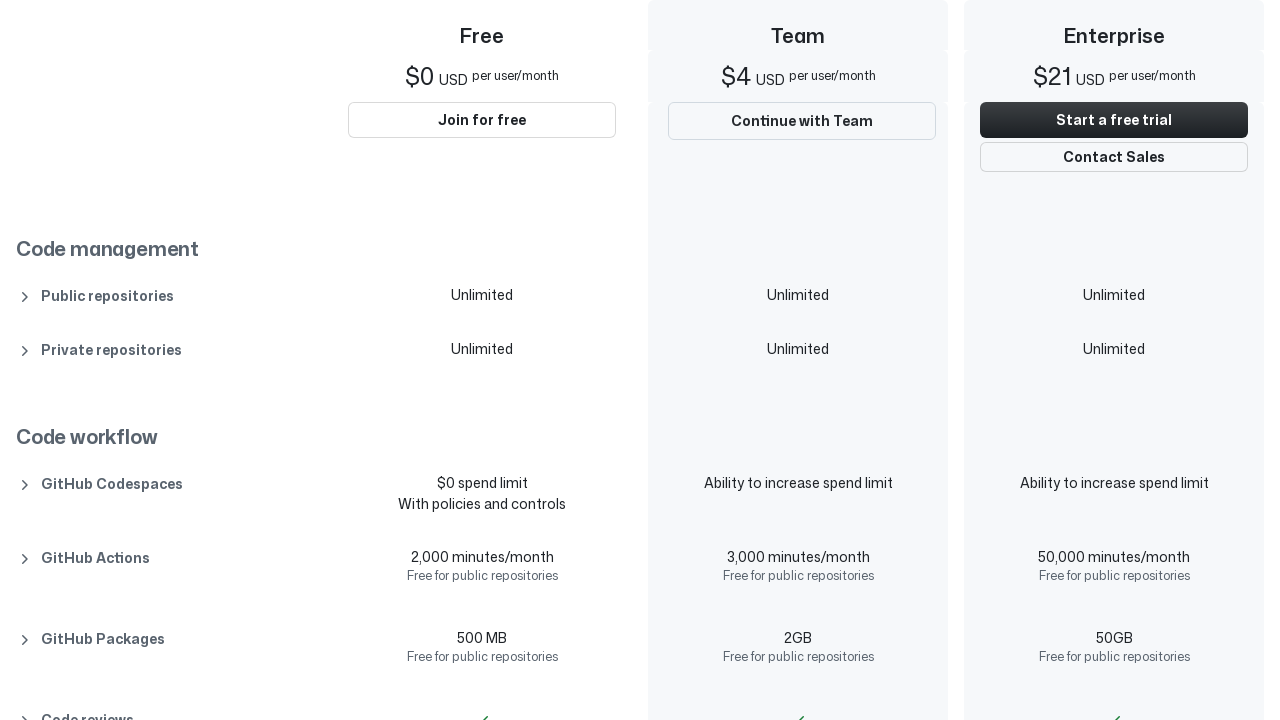